Tests that entering a number below 50 displays the correct error message "Number is too small"

Starting URL: https://kristinek.github.io/site/tasks/enter_a_number

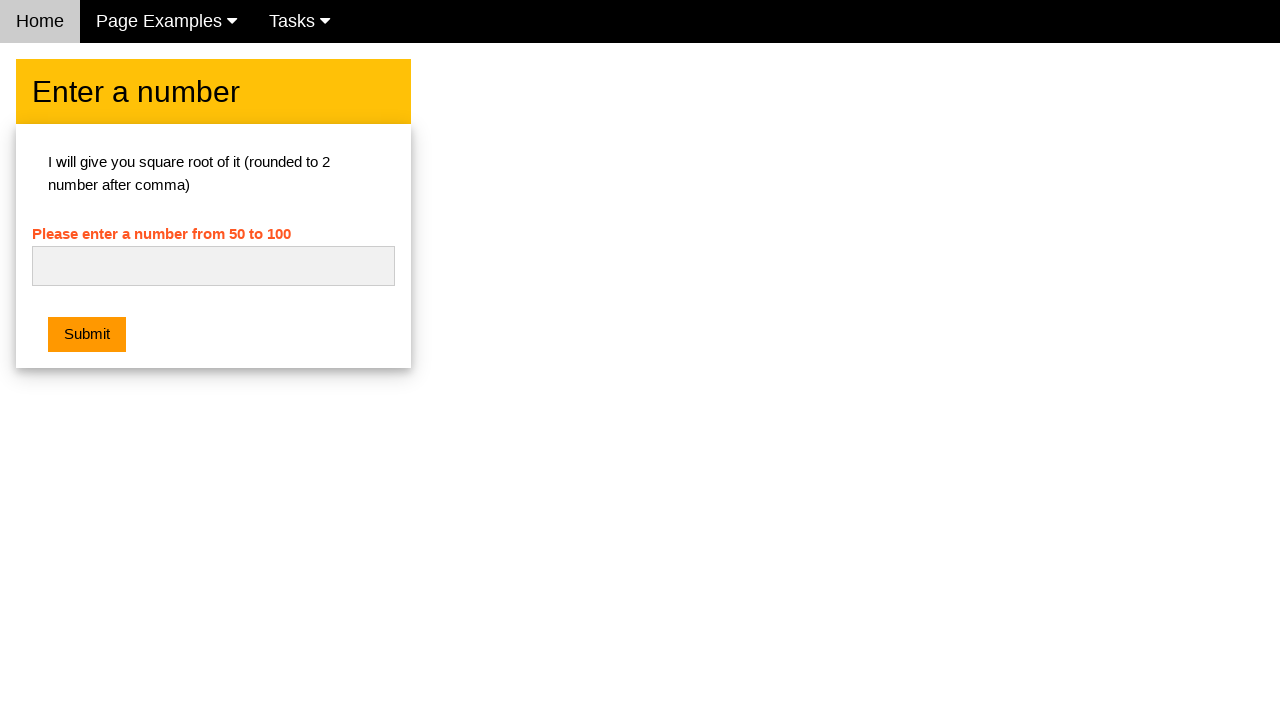

Cleared the number input field on //input[@id='numb']
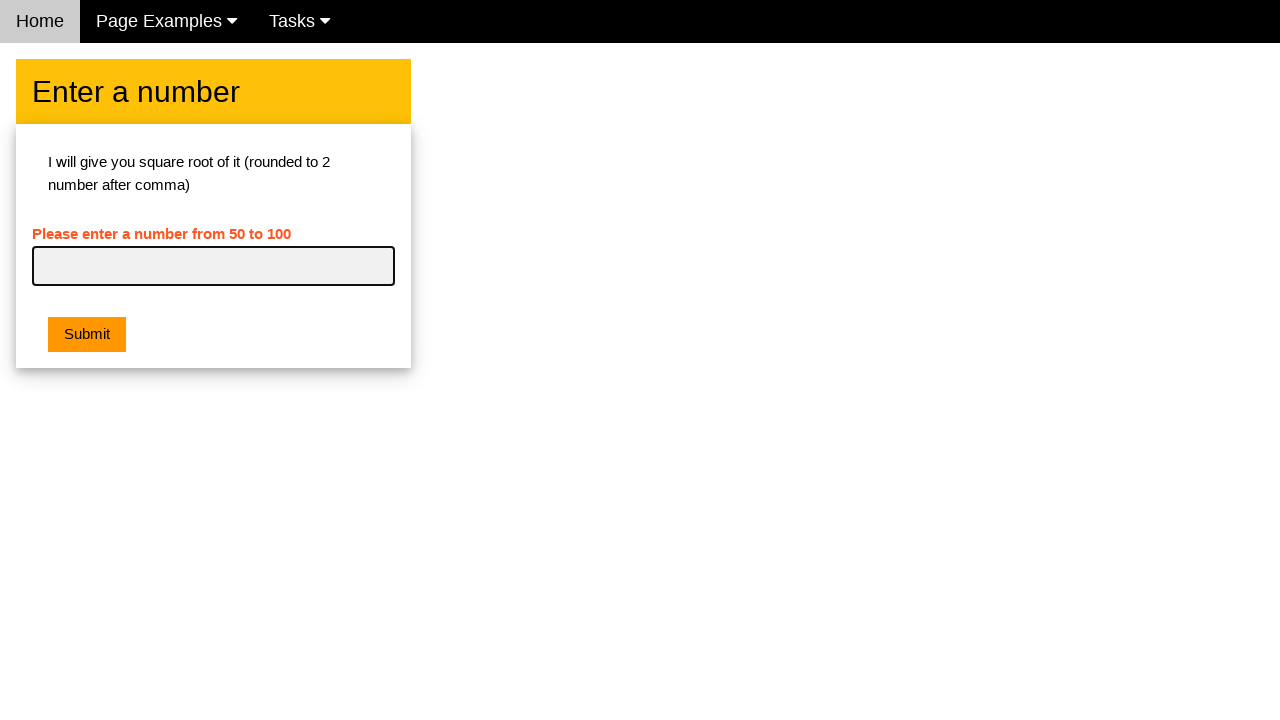

Entered number 40 (below minimum of 50) on //input[@id='numb']
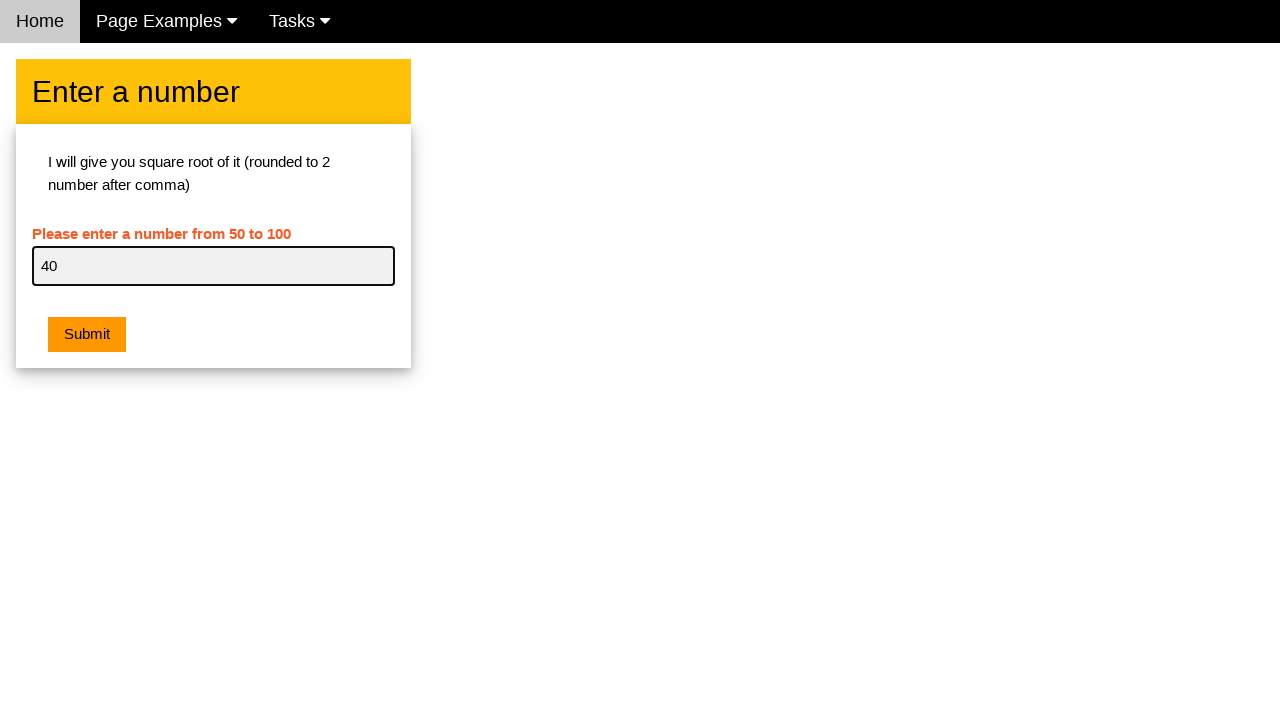

Clicked the submit button at (87, 335) on .w3-orange
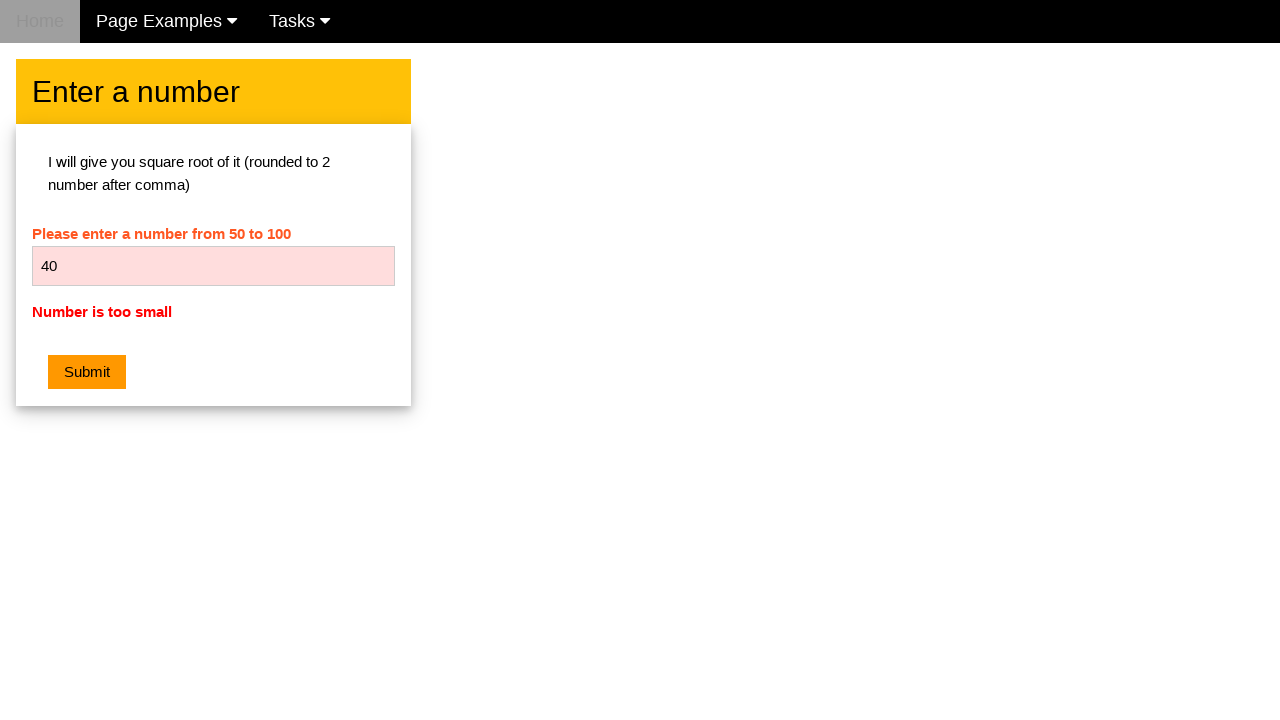

Retrieved error message text
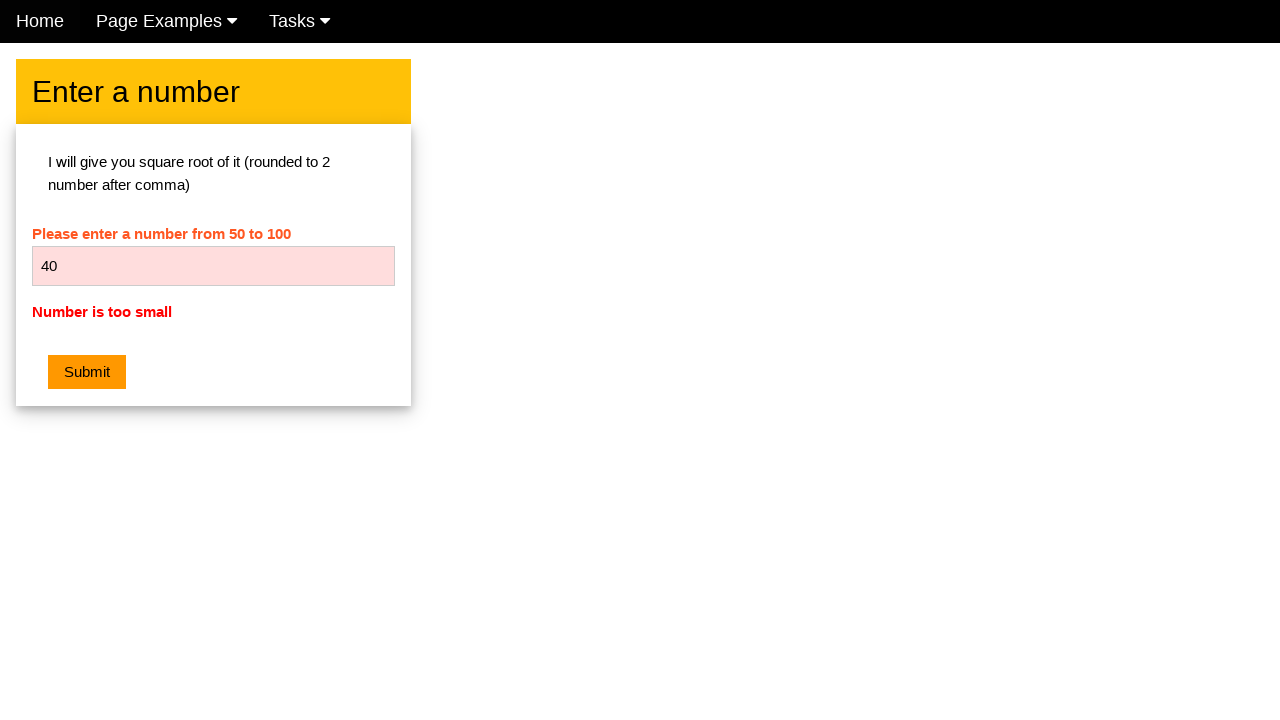

Verified error message is 'Number is too small'
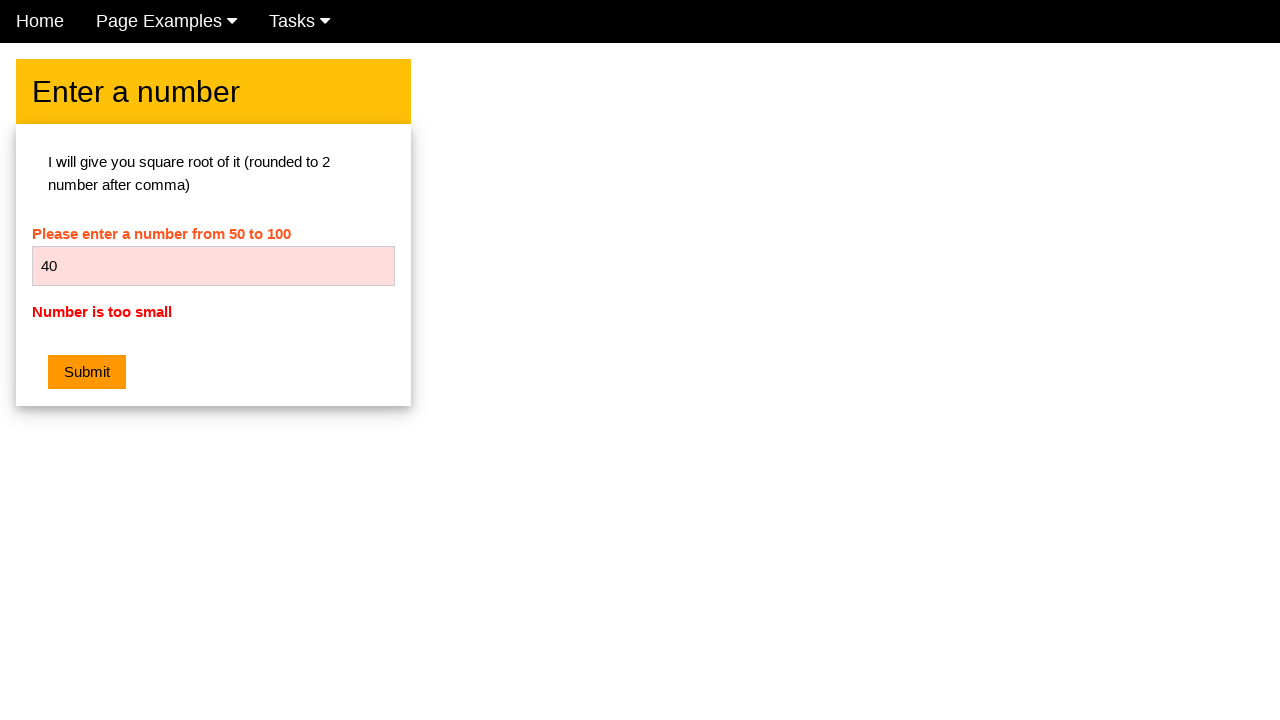

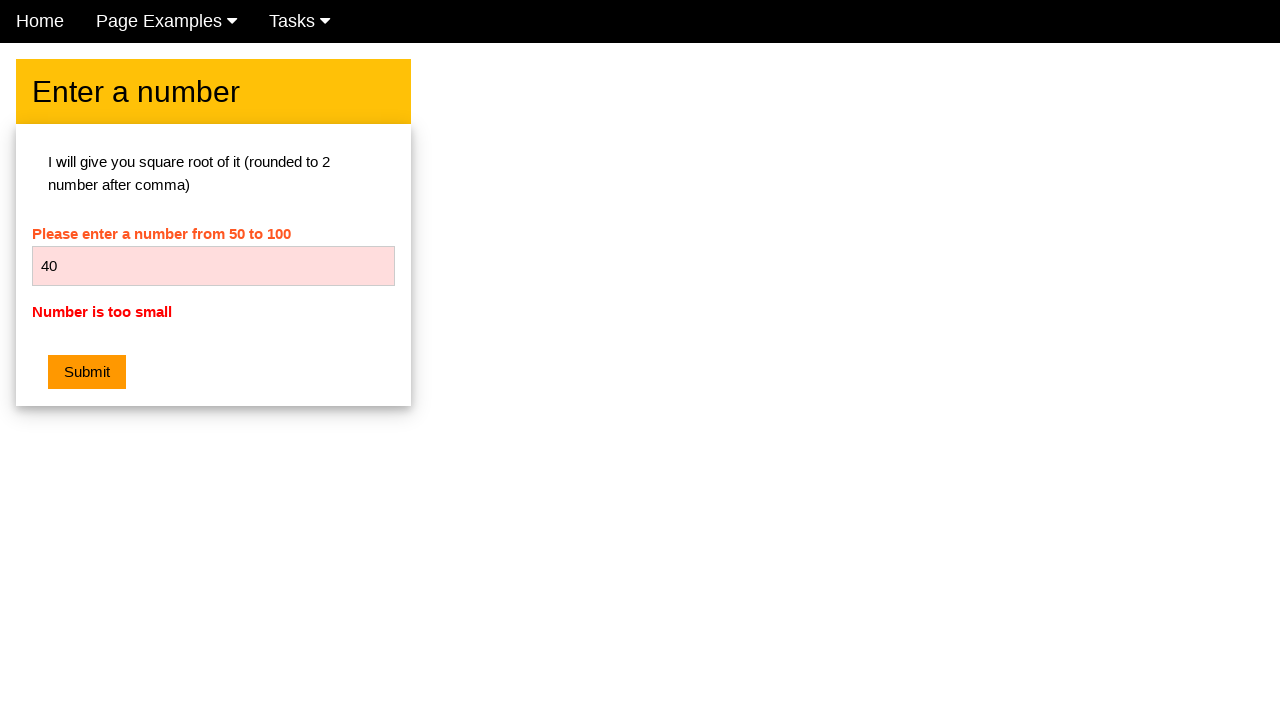